Fills out a text box form with user information including name, email, and addresses, then locates the submit button

Starting URL: https://demoqa.com/text-box

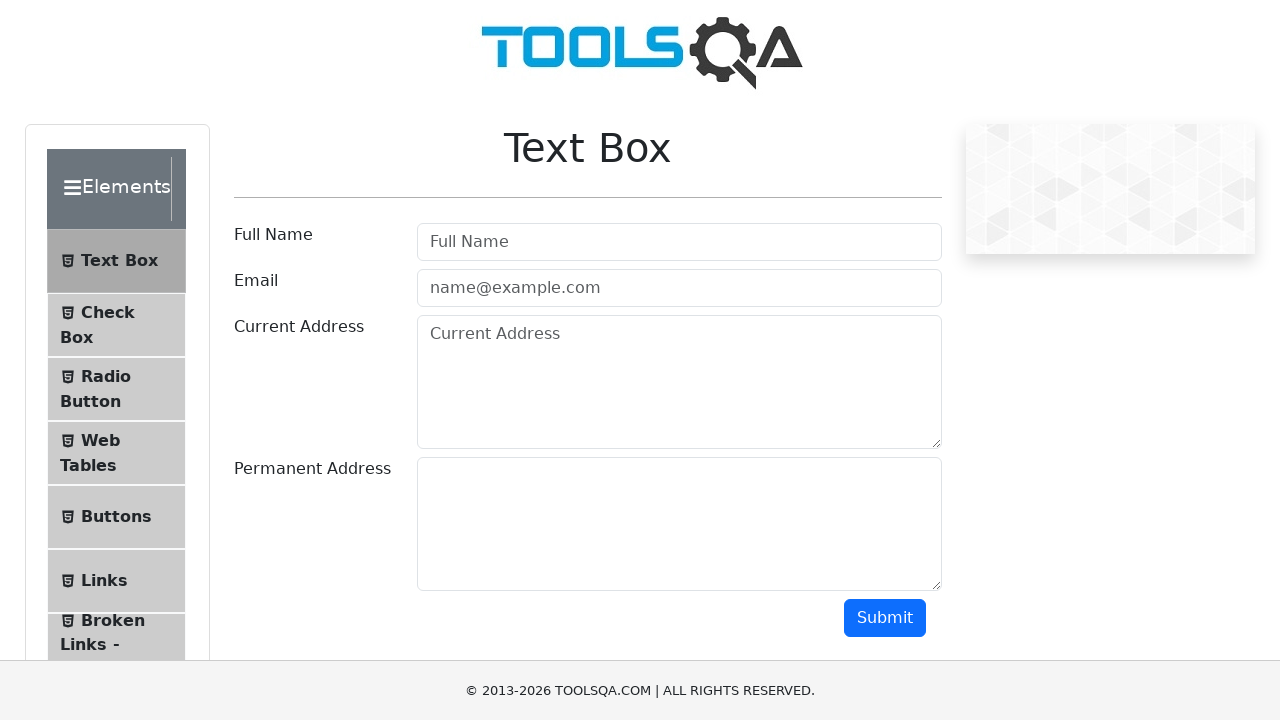

Filled name field with 'Soneta Kohy' on #userName
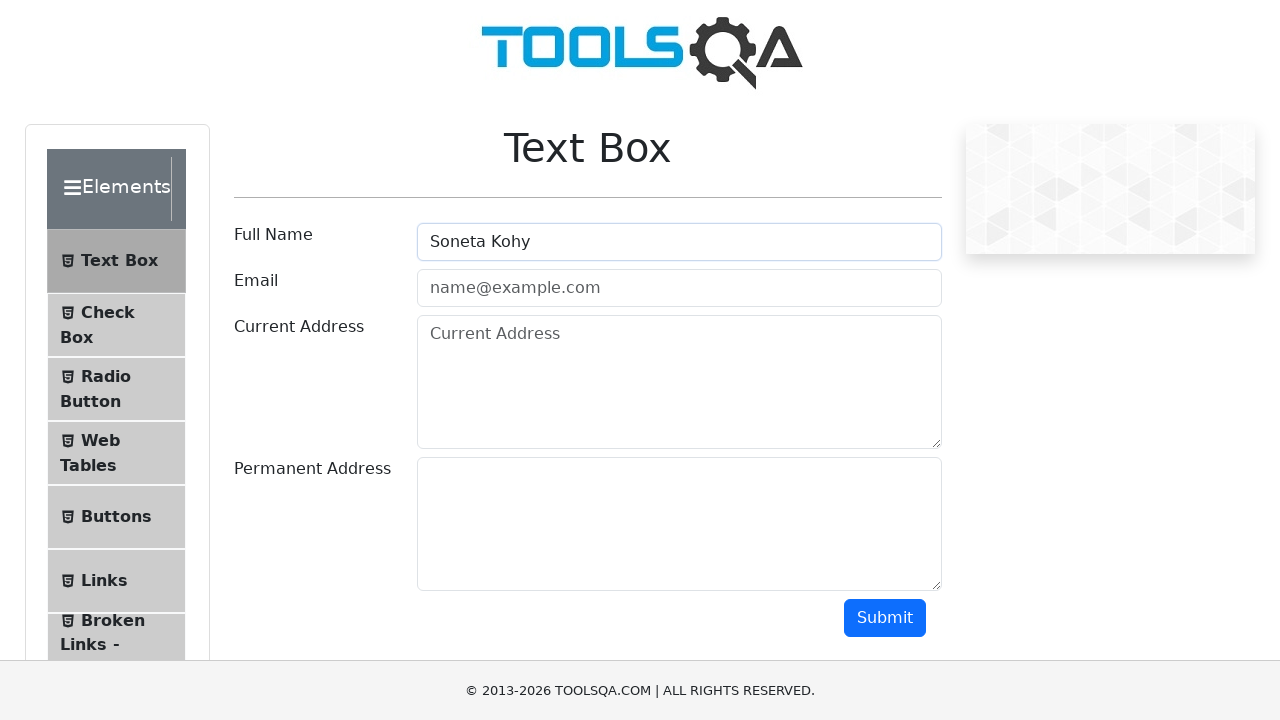

Filled email field with 'kohy.soneta@gmail.com' on #userEmail
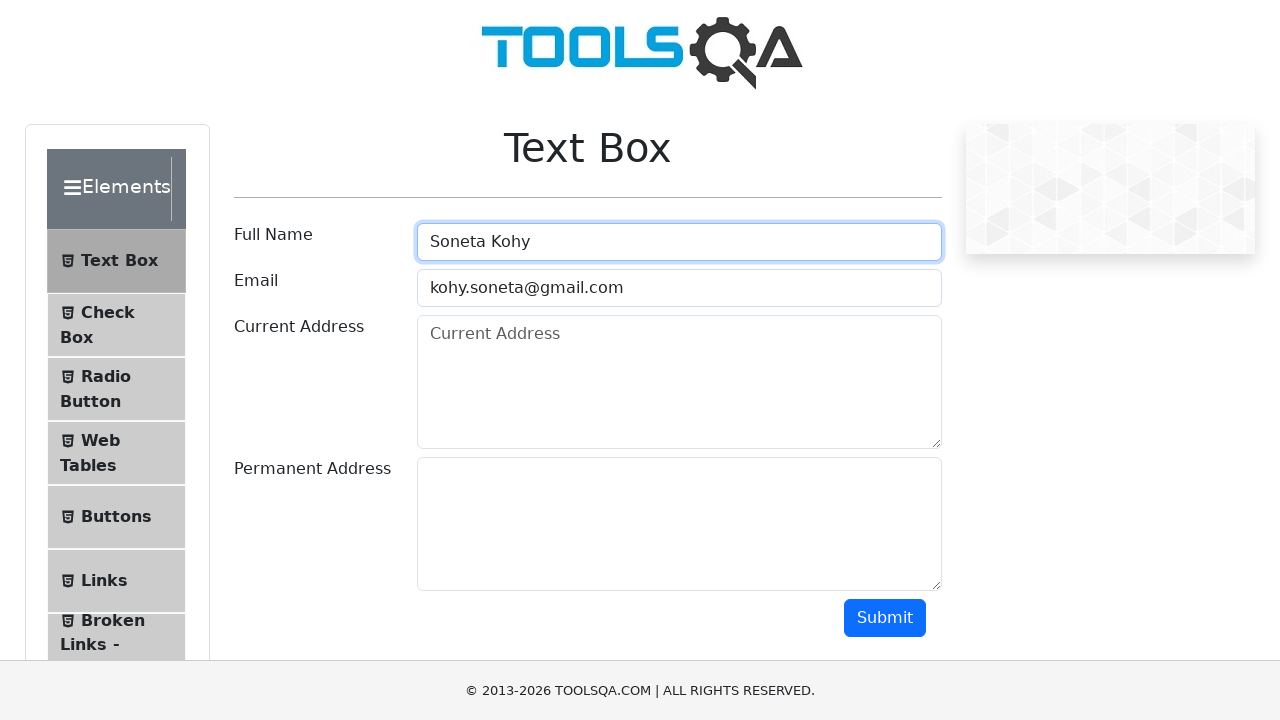

Filled current address field with '1234 NoorTeck Dr Reston, VA' on #currentAddress
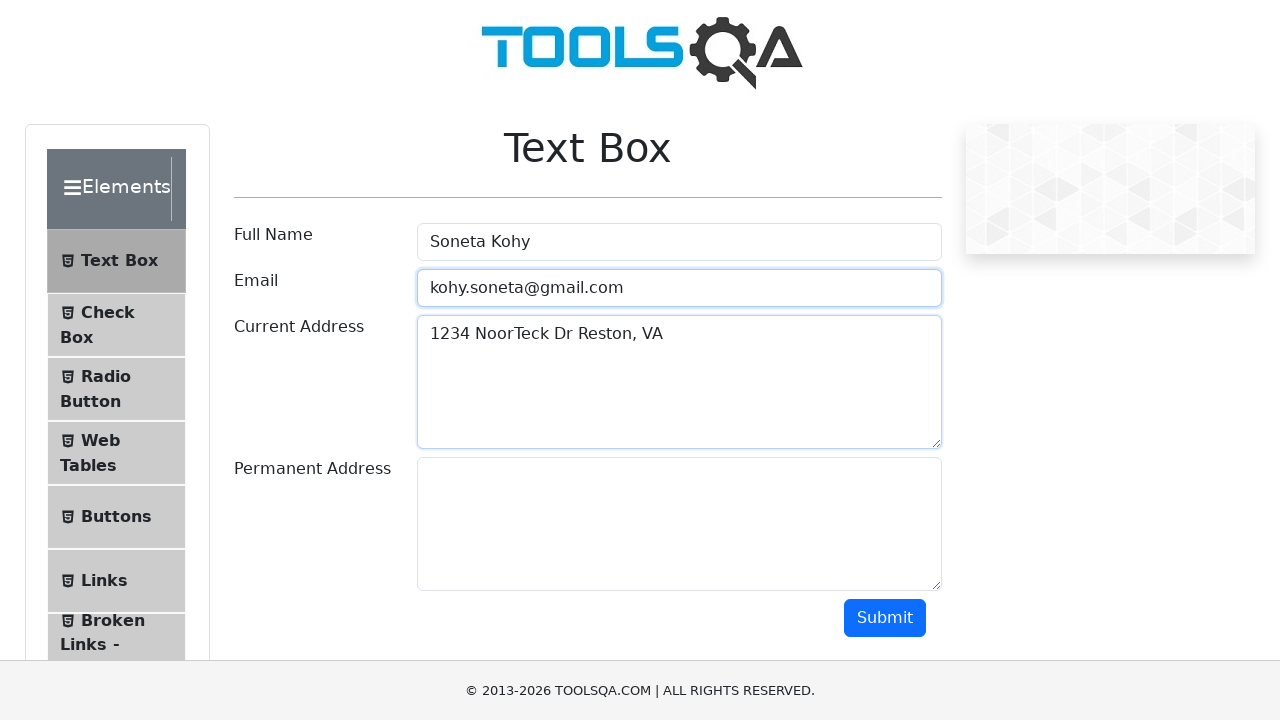

Filled permanent address field with '42567 Prescott Green Sq Ashburn, VA' on #permanentAddress
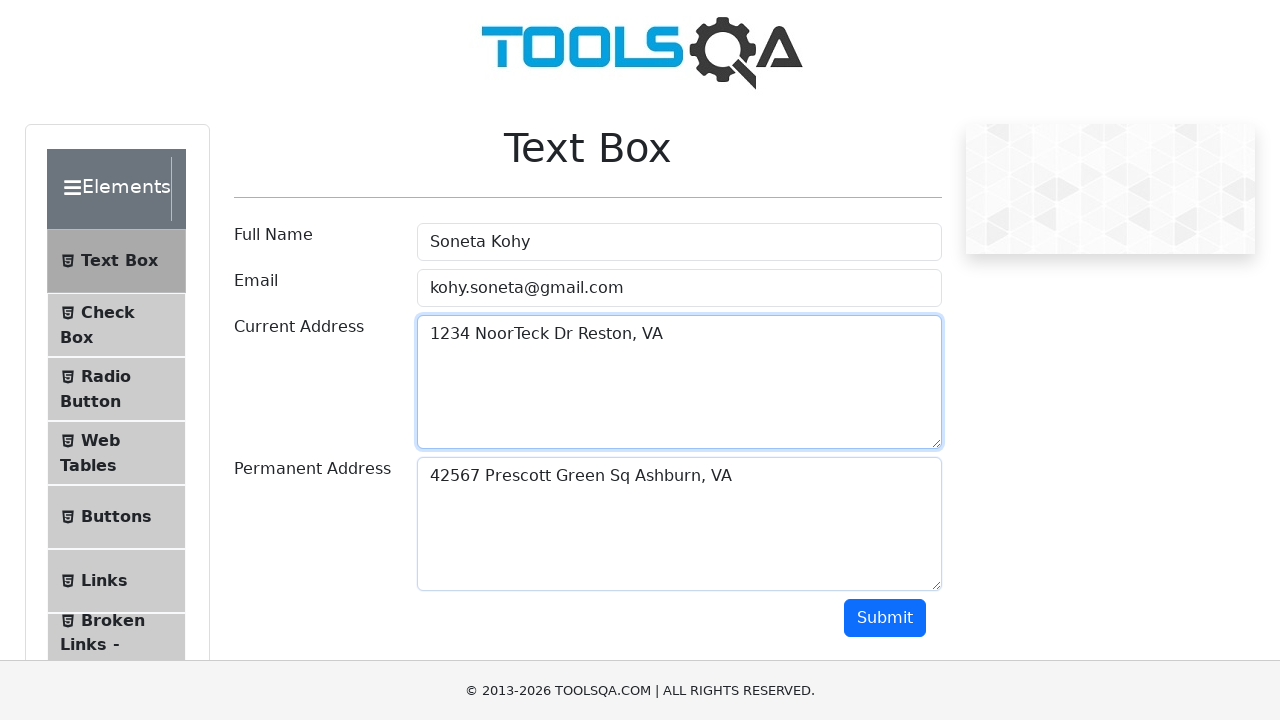

Clicked the Submit button to complete the form at (885, 618) on button:has-text('Submit')
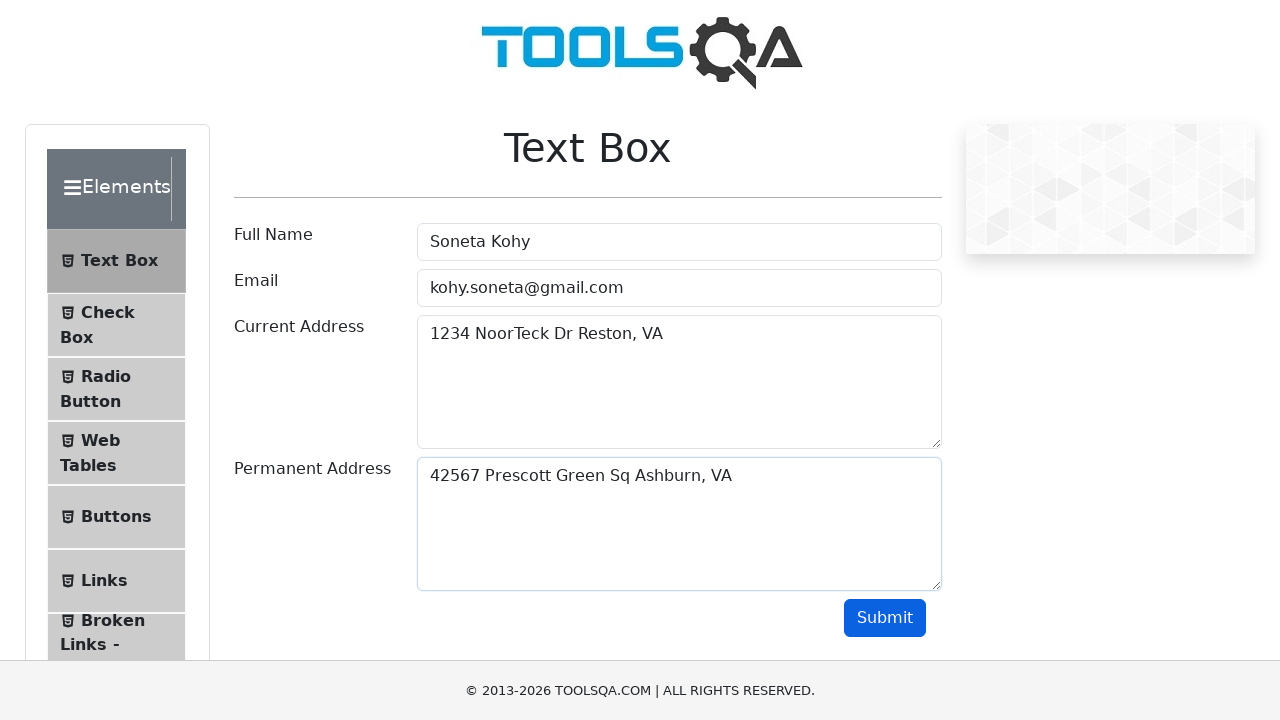

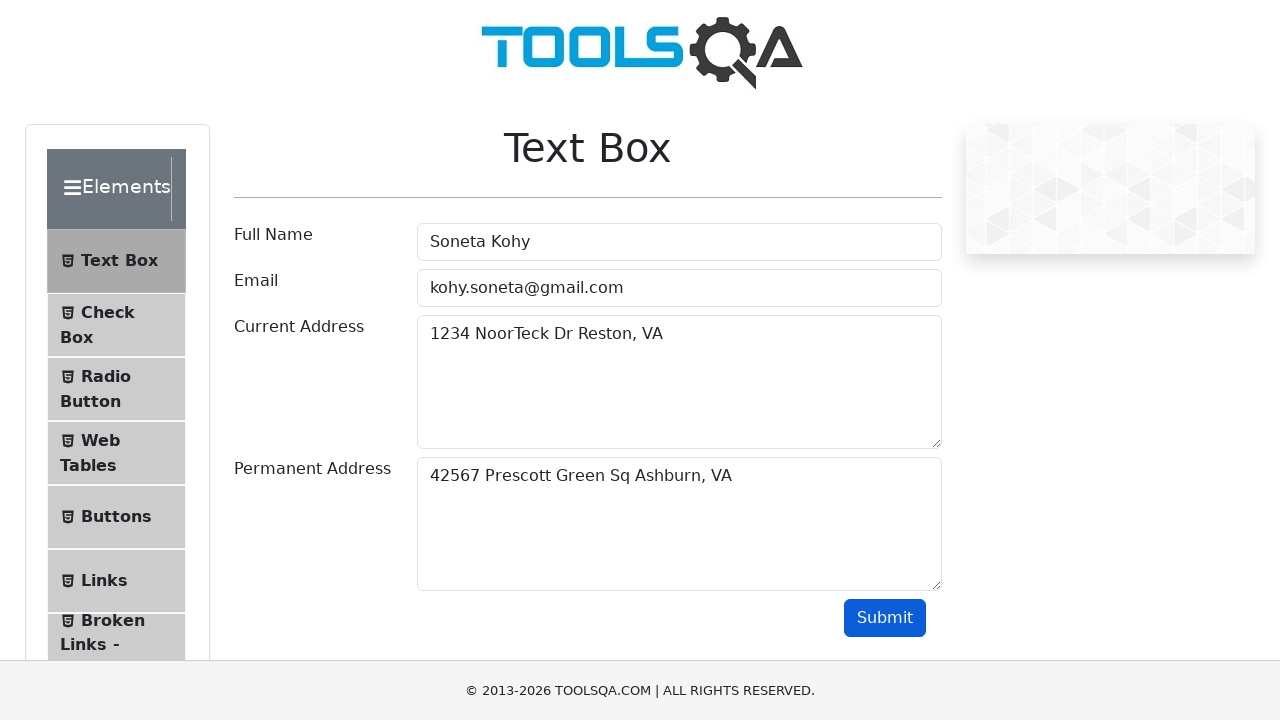